Searches for bags on Ajio website, applies filters for Men and Fashion Bags categories, and verifies that products are displayed

Starting URL: https://www.ajio.com/

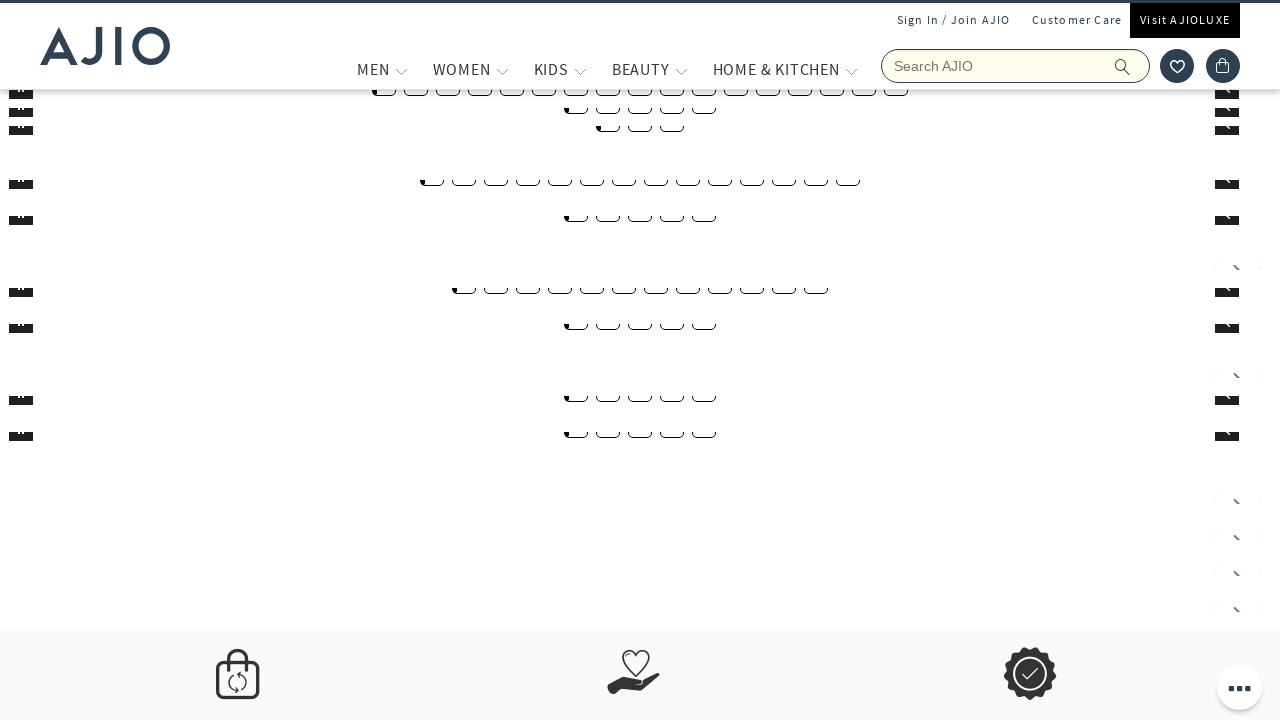

Filled search field with 'bags' on input[name='searchVal']
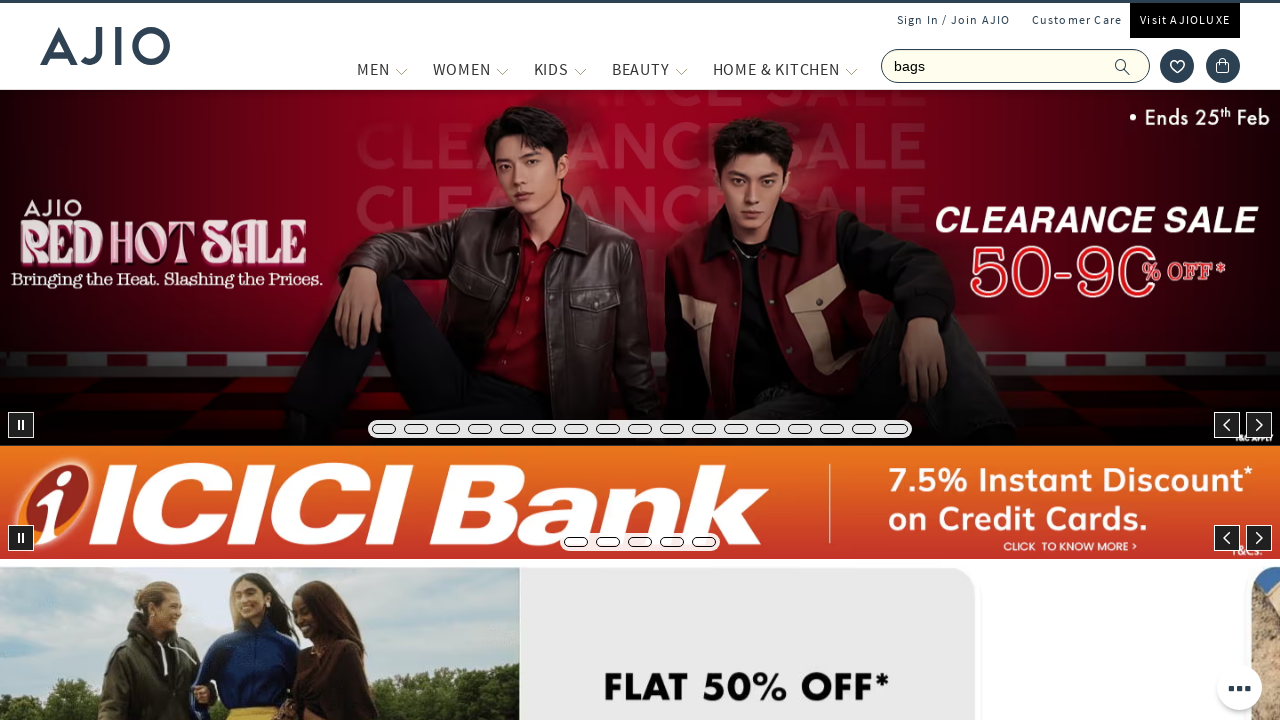

Clicked search button to search for bags at (1123, 66) on span.ic-search
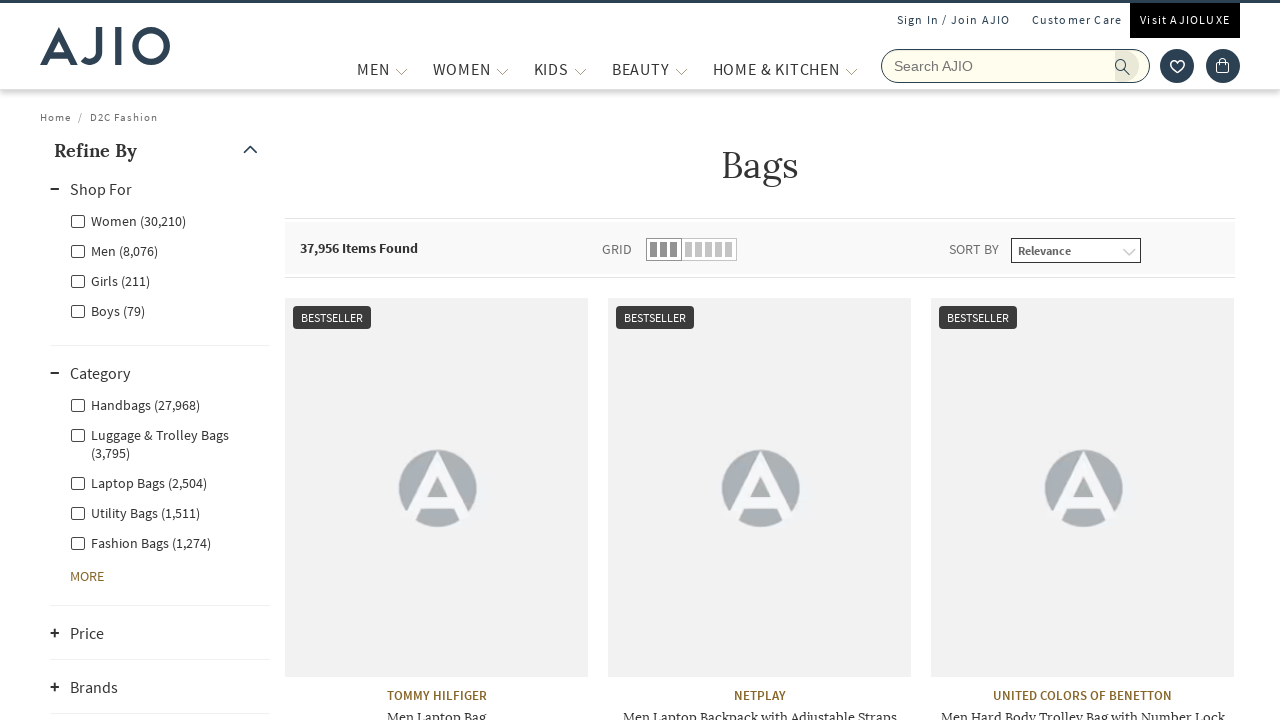

Applied Men category filter at (114, 250) on label[for='Men']
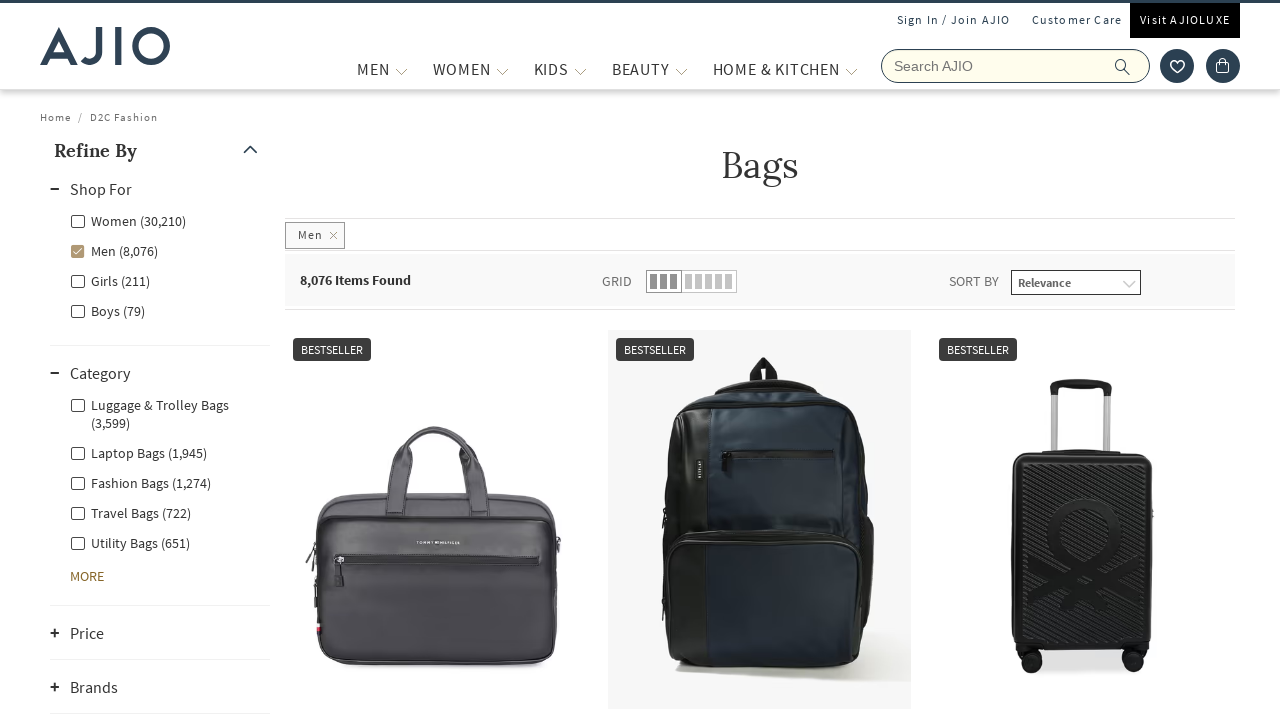

Applied Fashion Bags subcategory filter
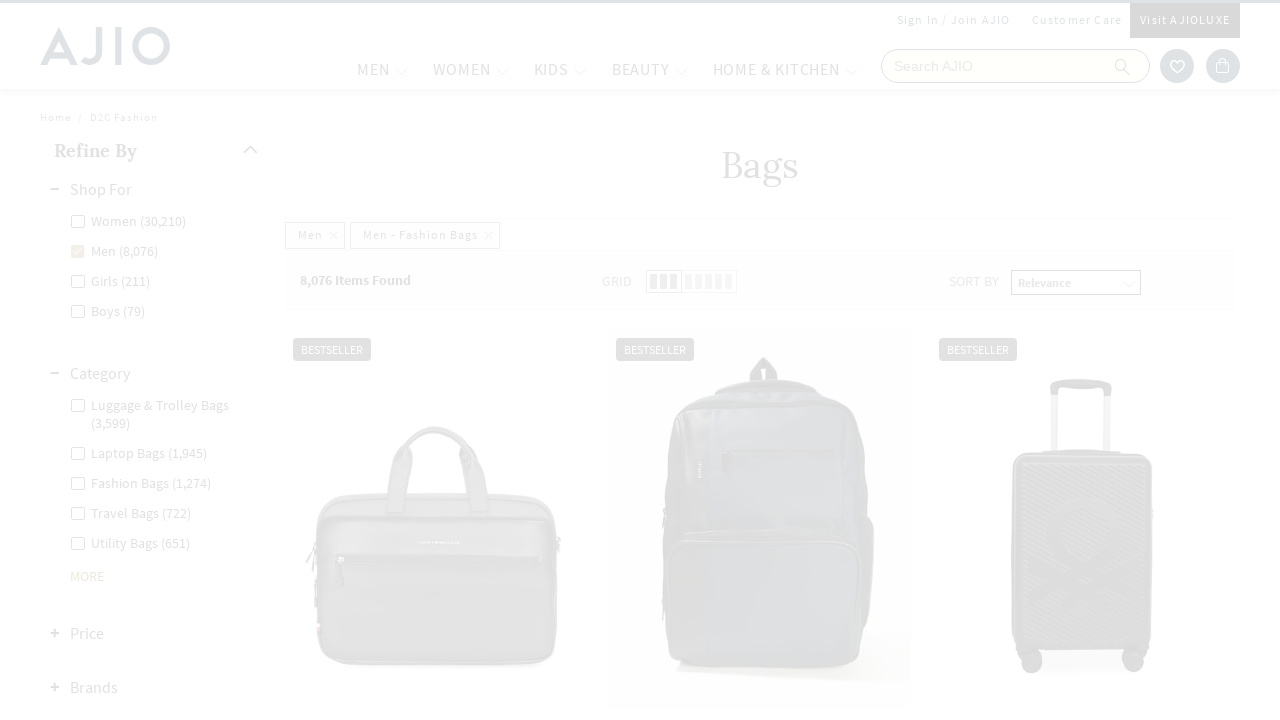

Product results loaded with brand information displayed
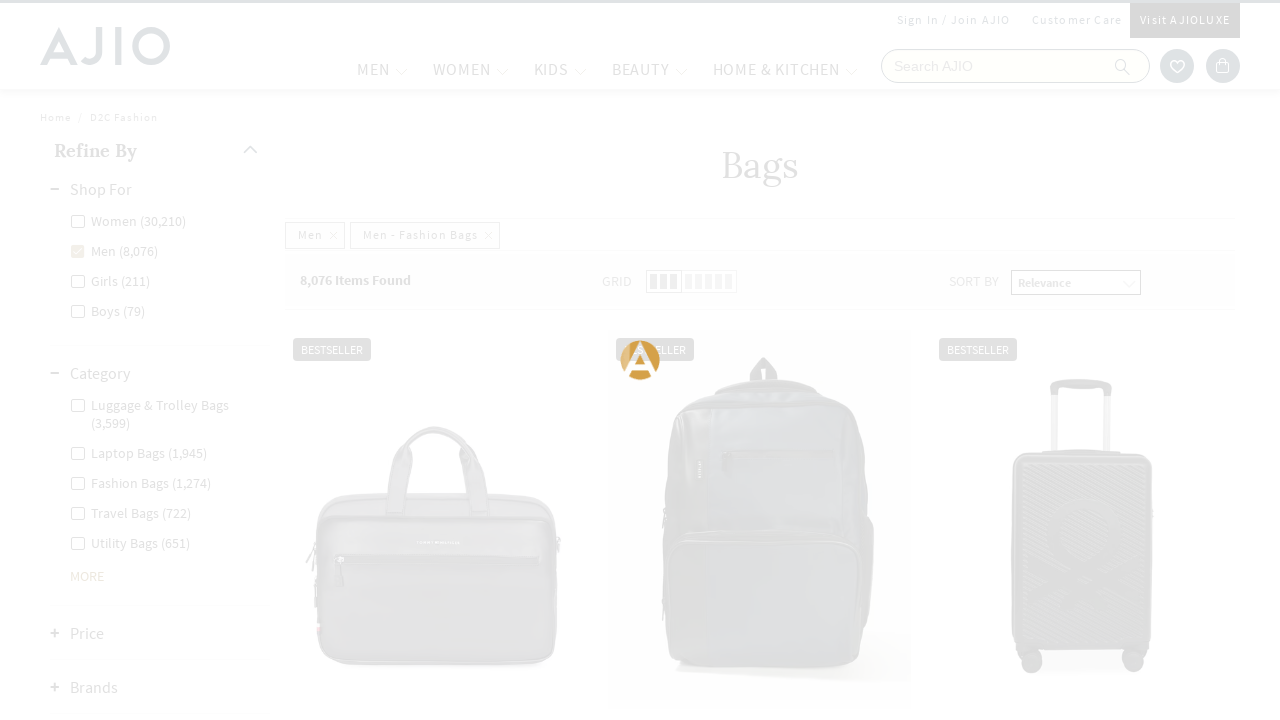

Verified product name elements are displayed on the page
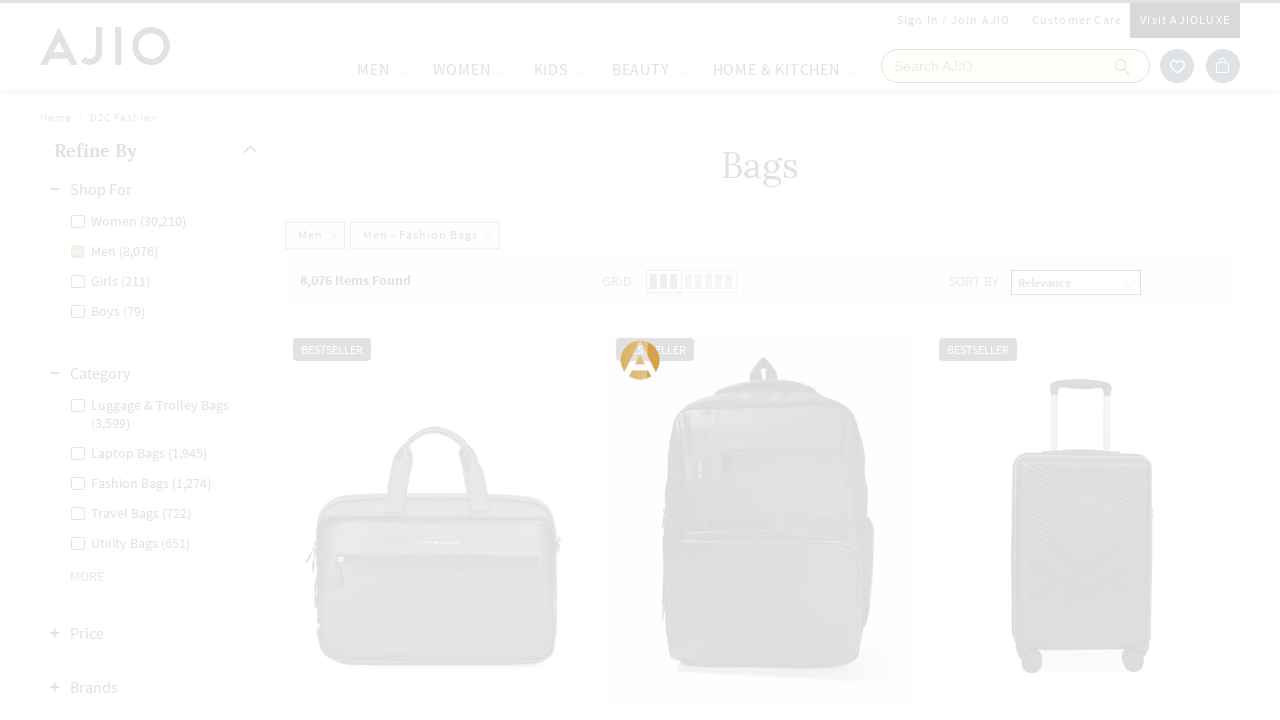

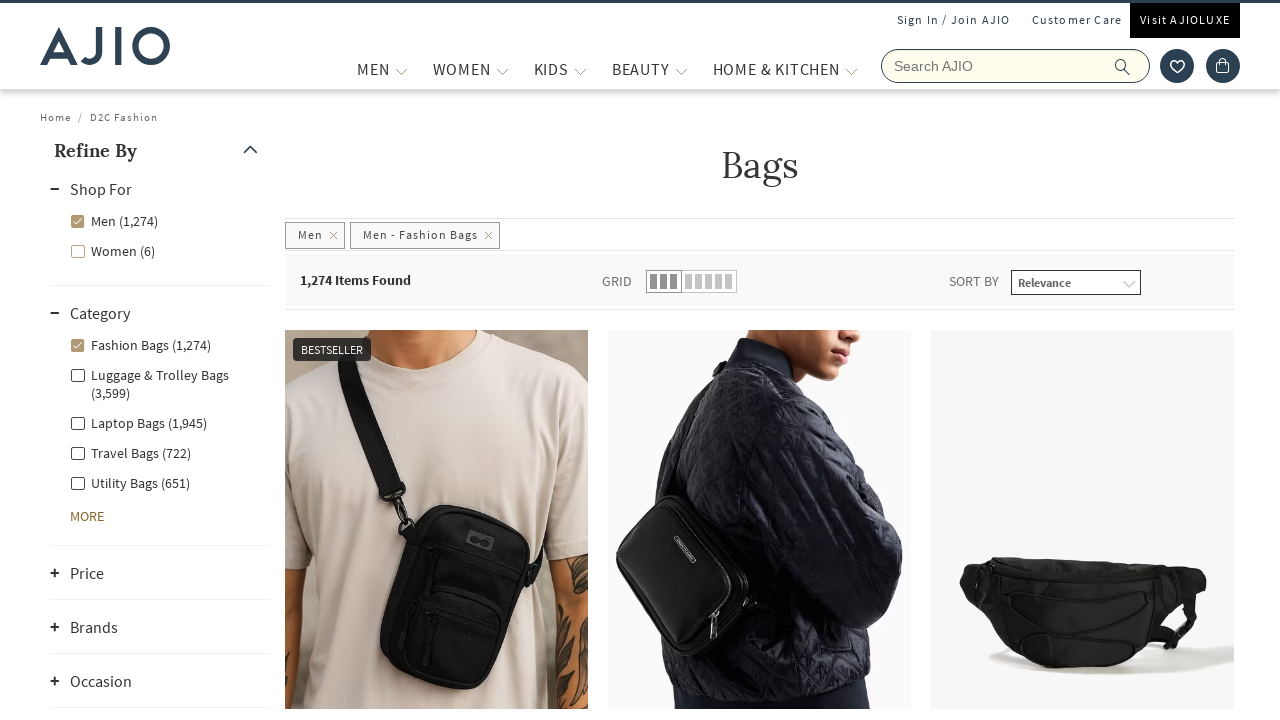